Navigates to the SpiceJet airline website and retrieves the page title to verify the page loaded correctly

Starting URL: https://www.spicejet.com/

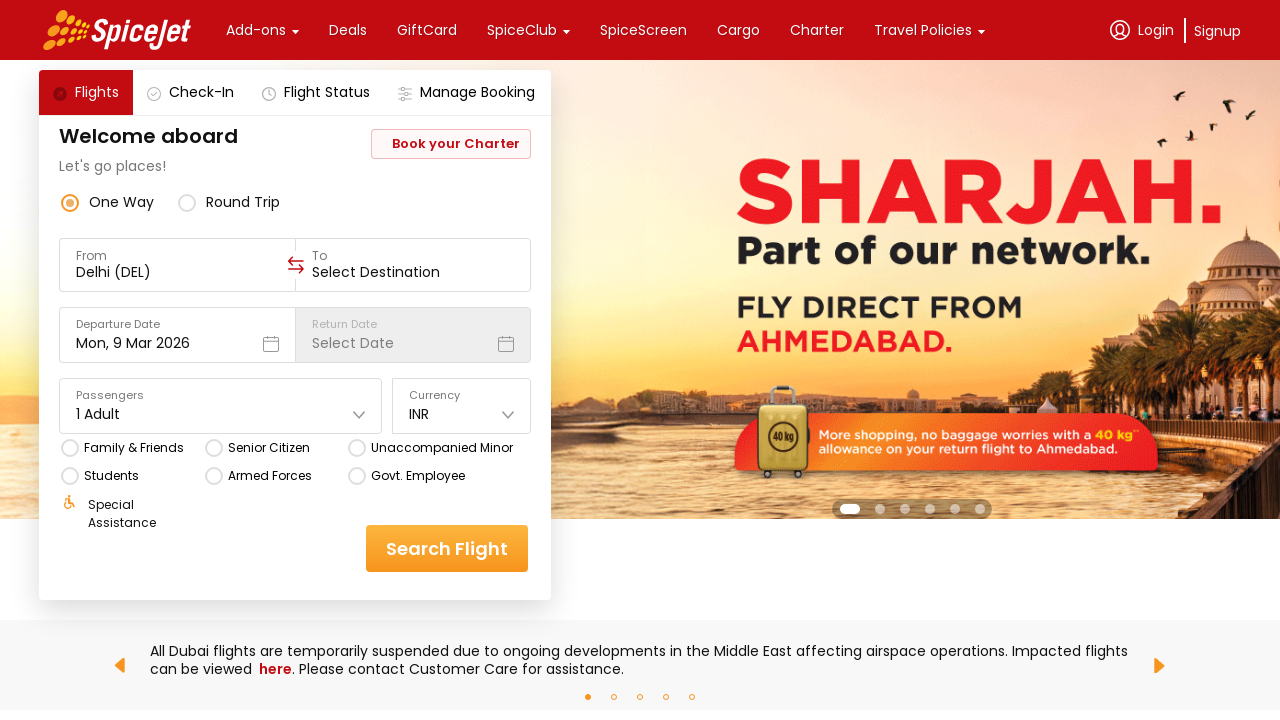

Waited for page to reach domcontentloaded state
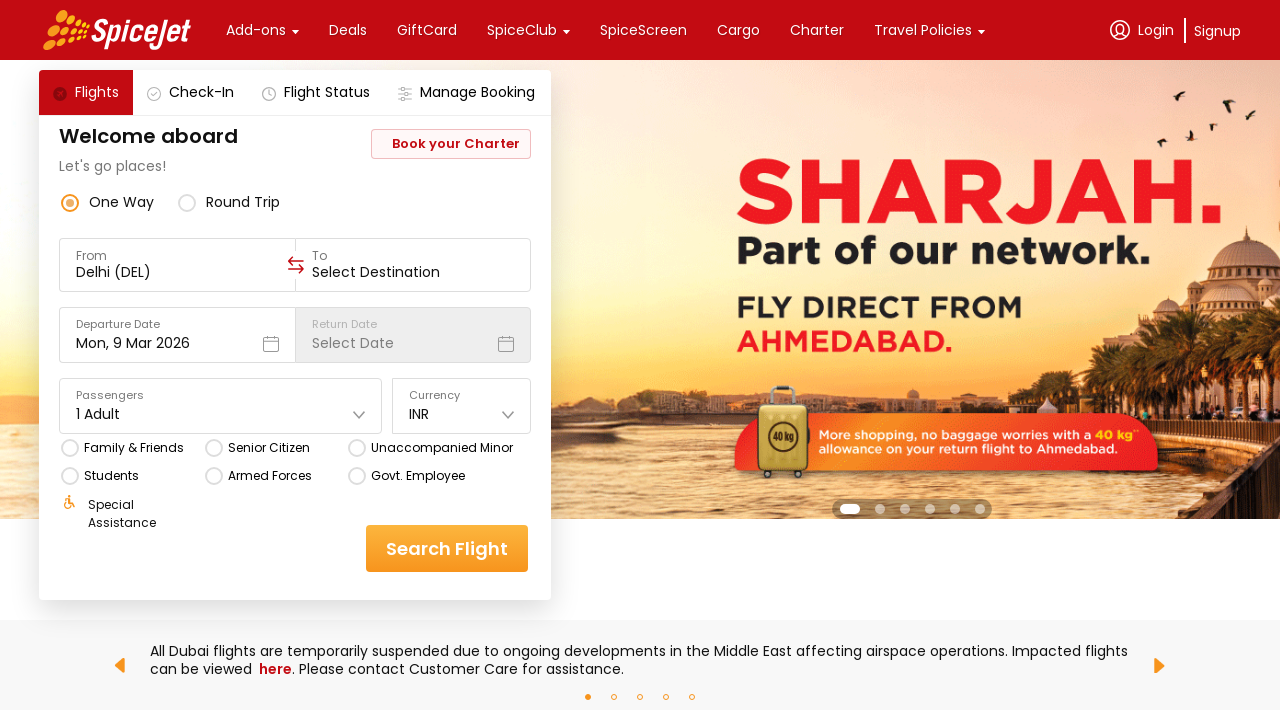

Retrieved page title: 'SpiceJet - Flight Booking for Domestic and International, Cheap Air Tickets'
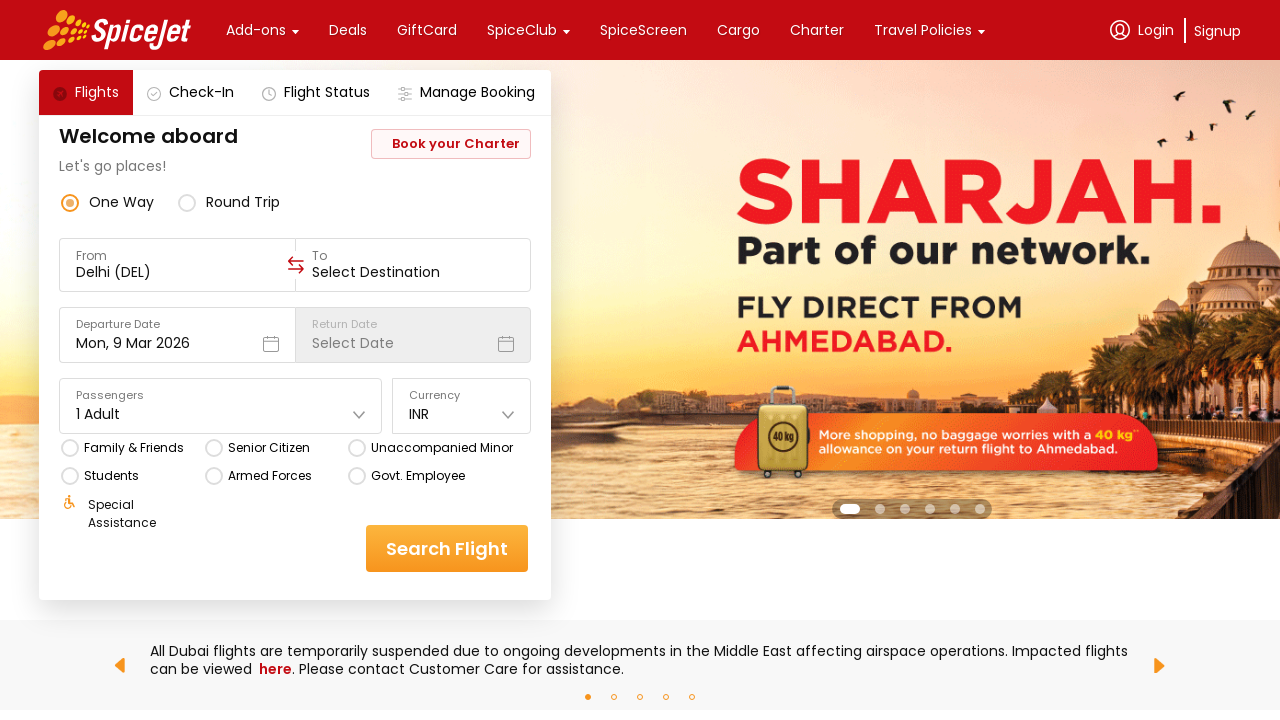

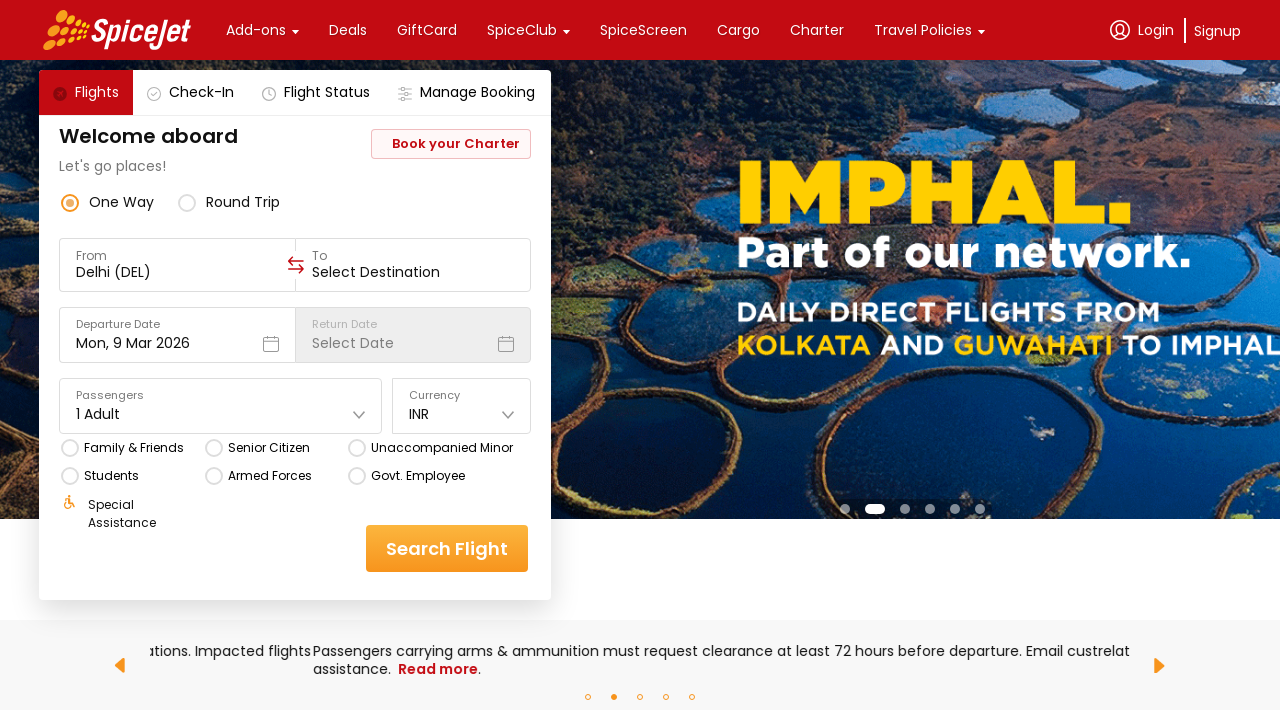